Handles a random popup if displayed, hovers over PC menu and clicks on KMPlayer link, then verifies the page title

Starting URL: https://www.kmplayer.com/home

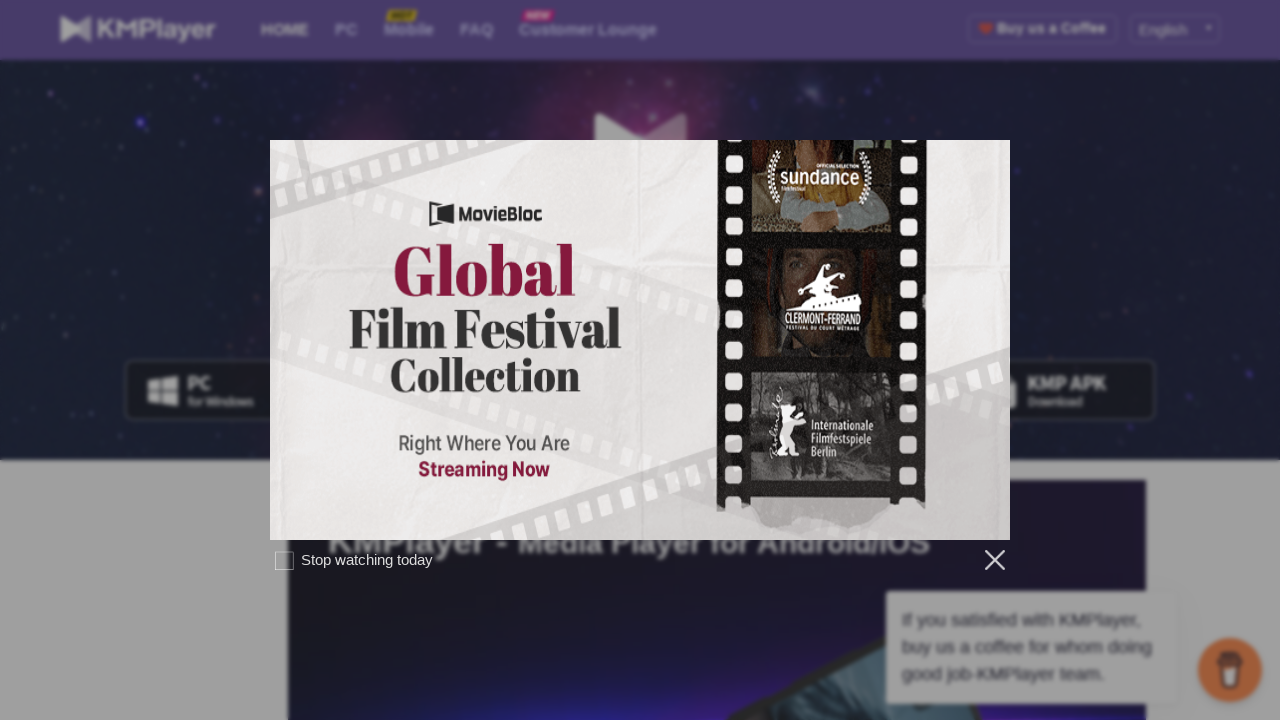

Closed random popup if displayed at (985, 560) on div.pop-container div.close
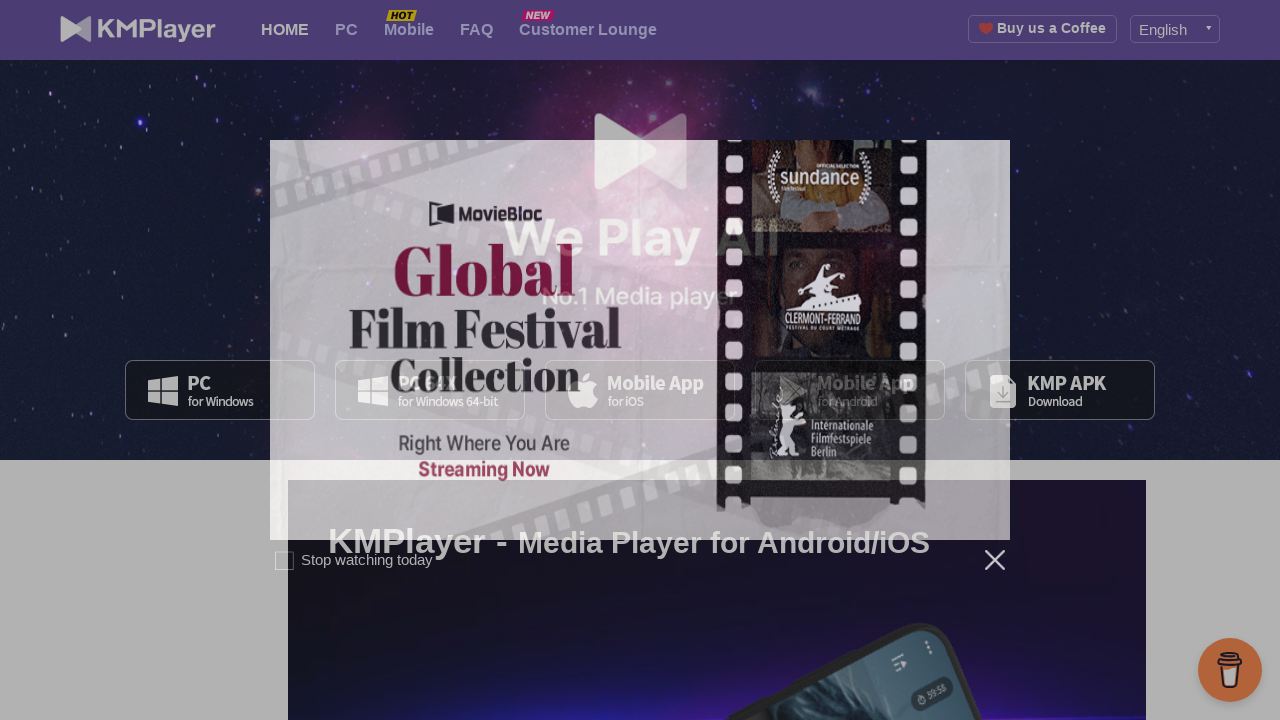

Waited 2 seconds for popup to close
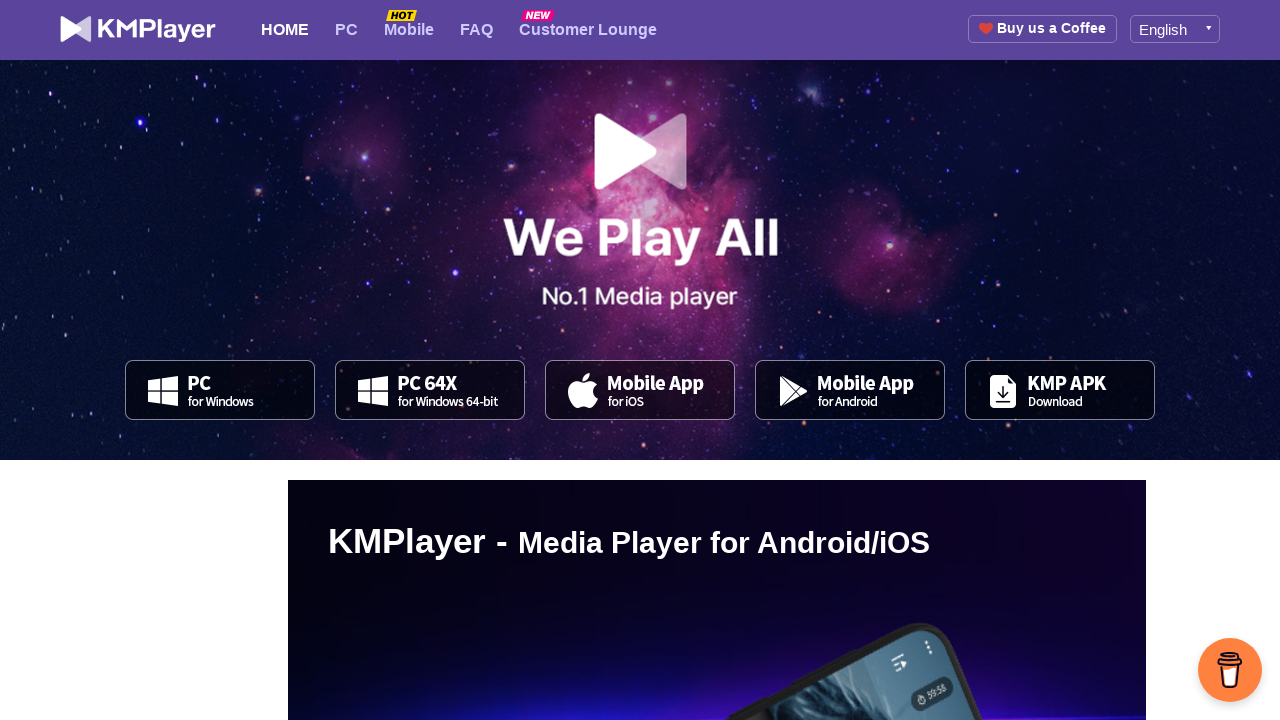

Hovered over PC menu at (346, 30) on li.pc.pc64x
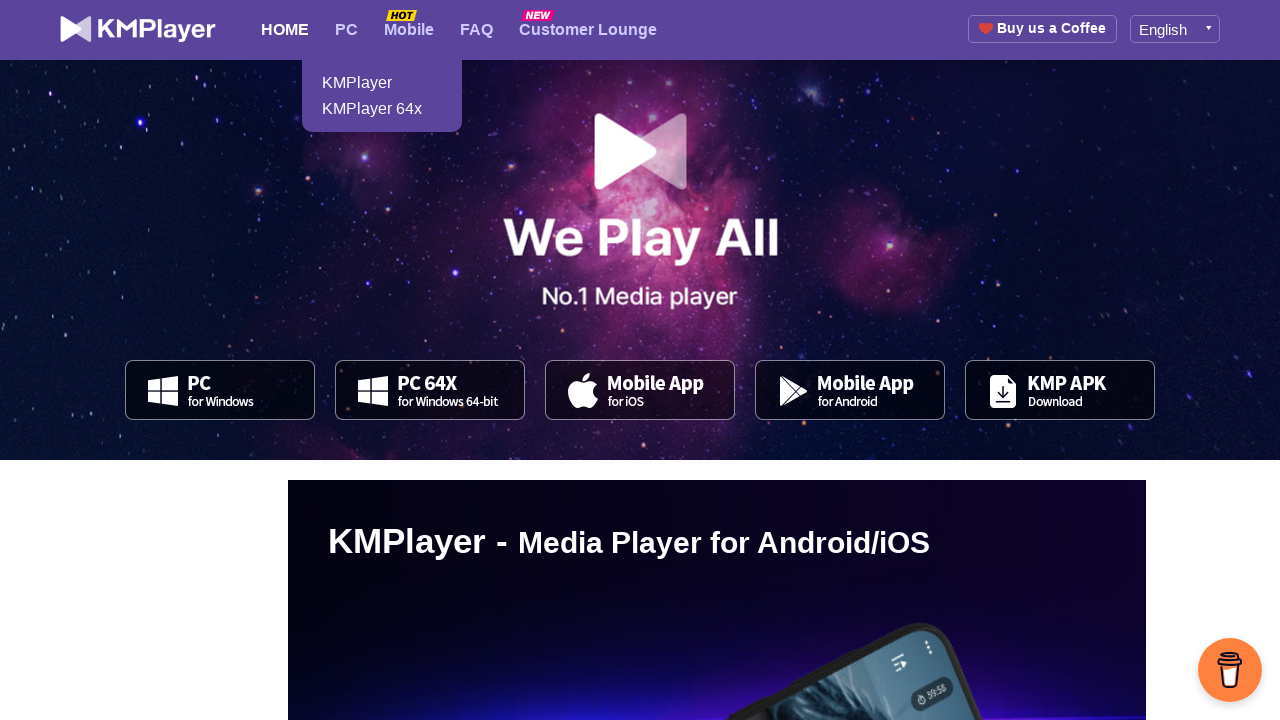

Waited 1 second for menu to appear
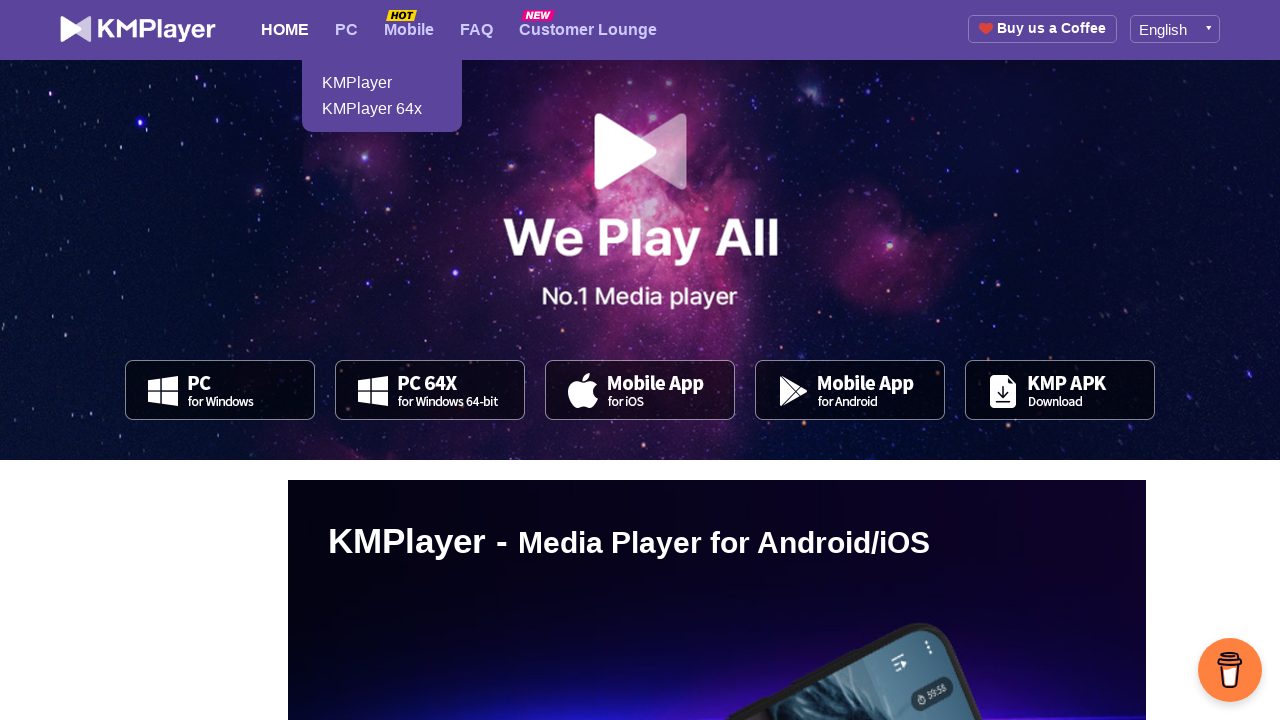

Clicked on KMPlayer link from PC menu at (382, 83) on xpath=//li[@class='pc']/a[text()='KMPlayer']
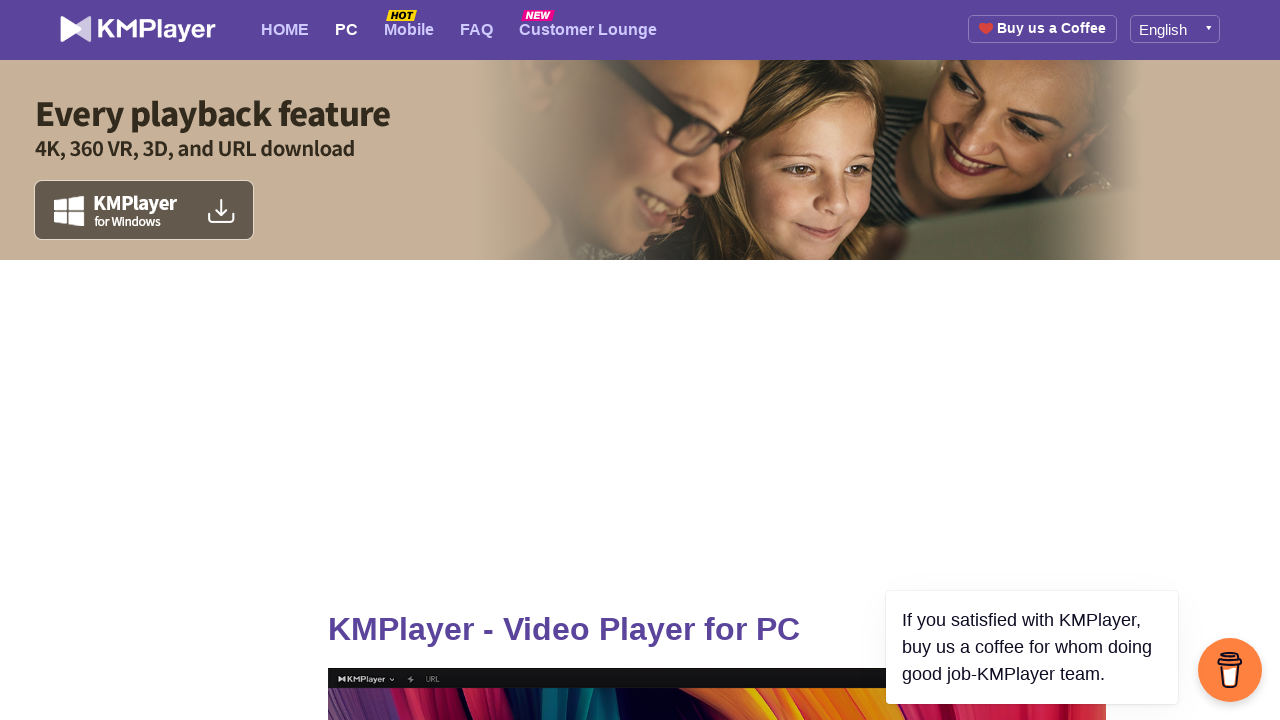

Verified page heading is visible - test passed
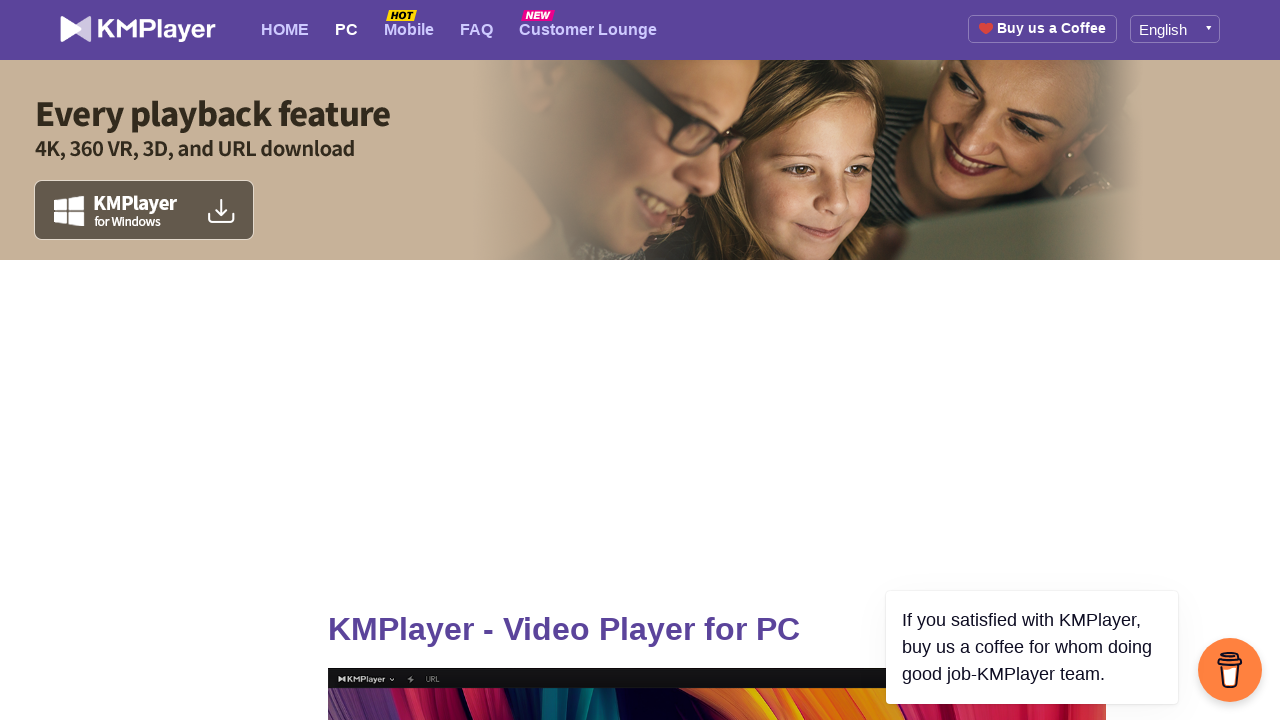

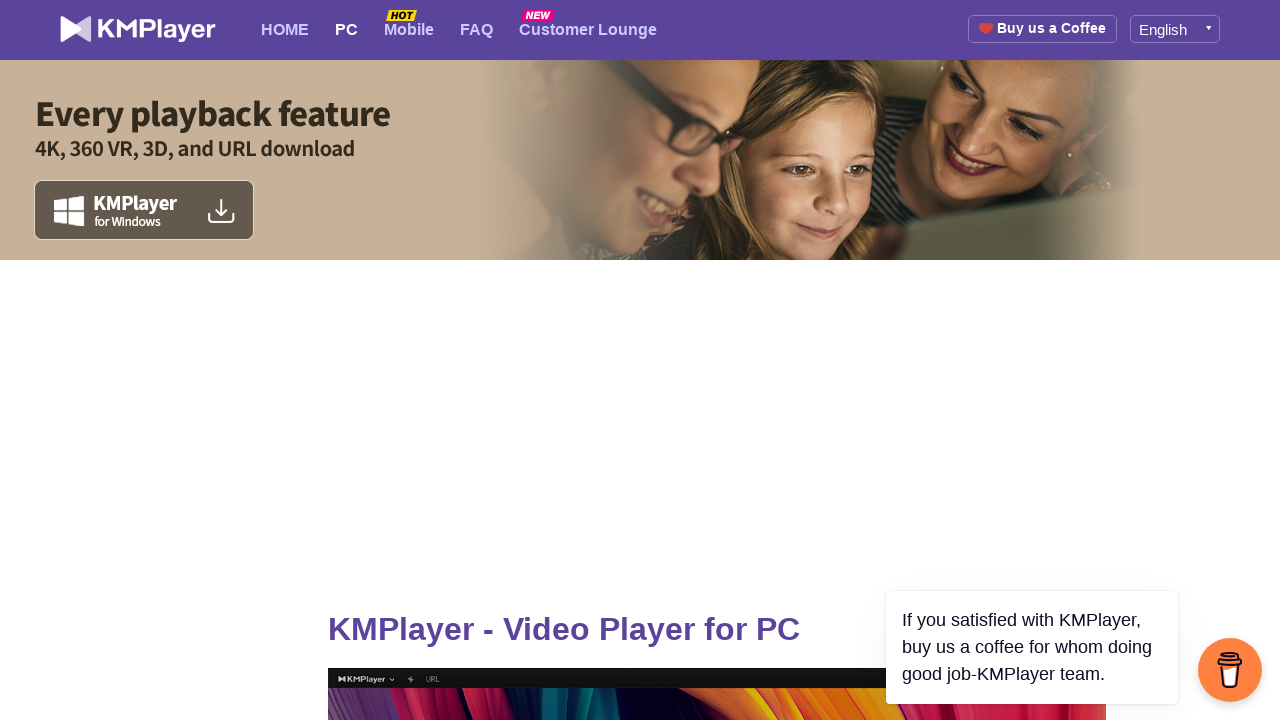